Tests OpenCart registration form validation by submitting invalid data and verifying error messages

Starting URL: https://demo-opencart.com/index.php?route=account/register&language=en-gb

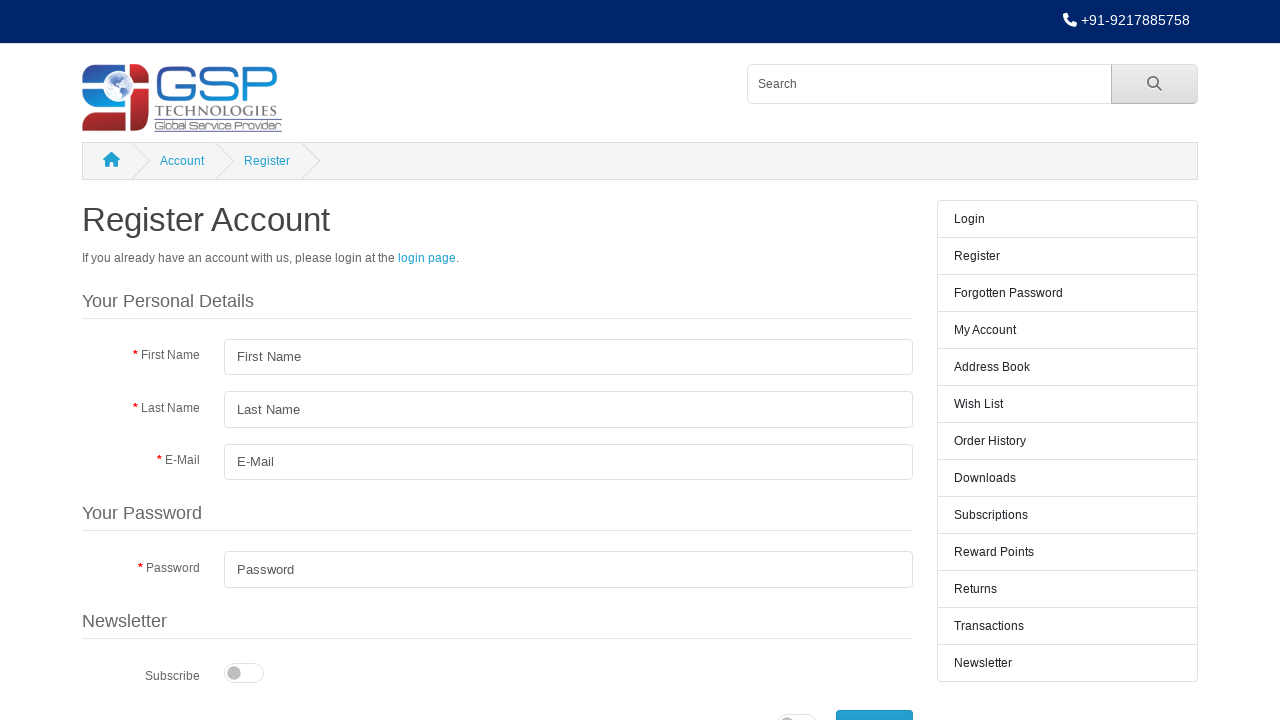

Filled first name field with overly long string (exceeds 32 character limit) on input[name='firstname']
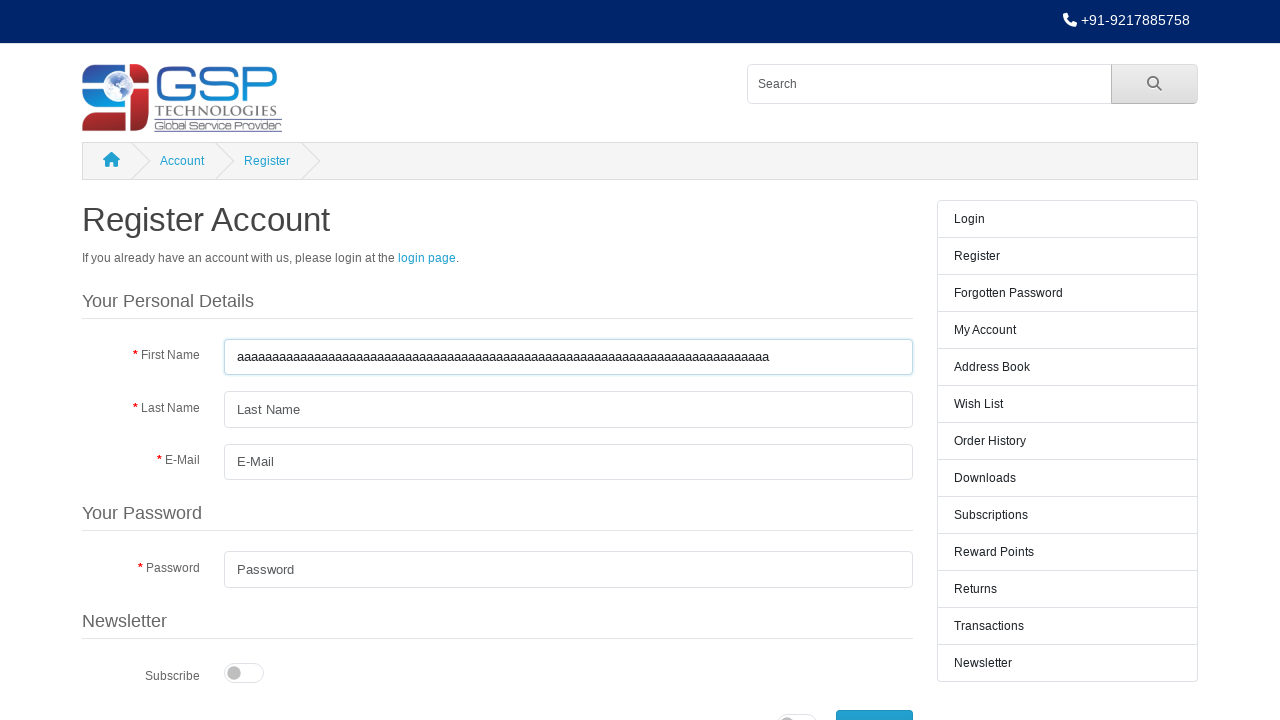

Filled last name field with overly long string (exceeds 32 character limit) on input[name='lastname']
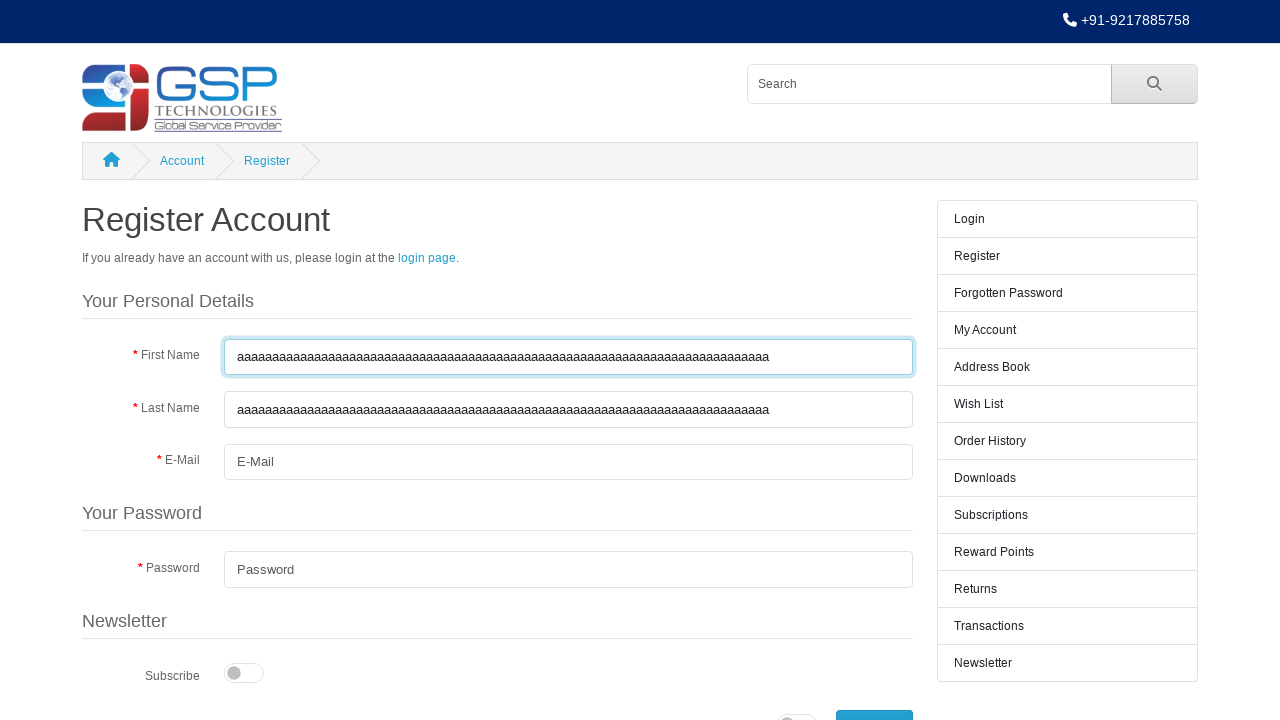

Filled email field with 'nhan123@gmail.com' on input[name='email']
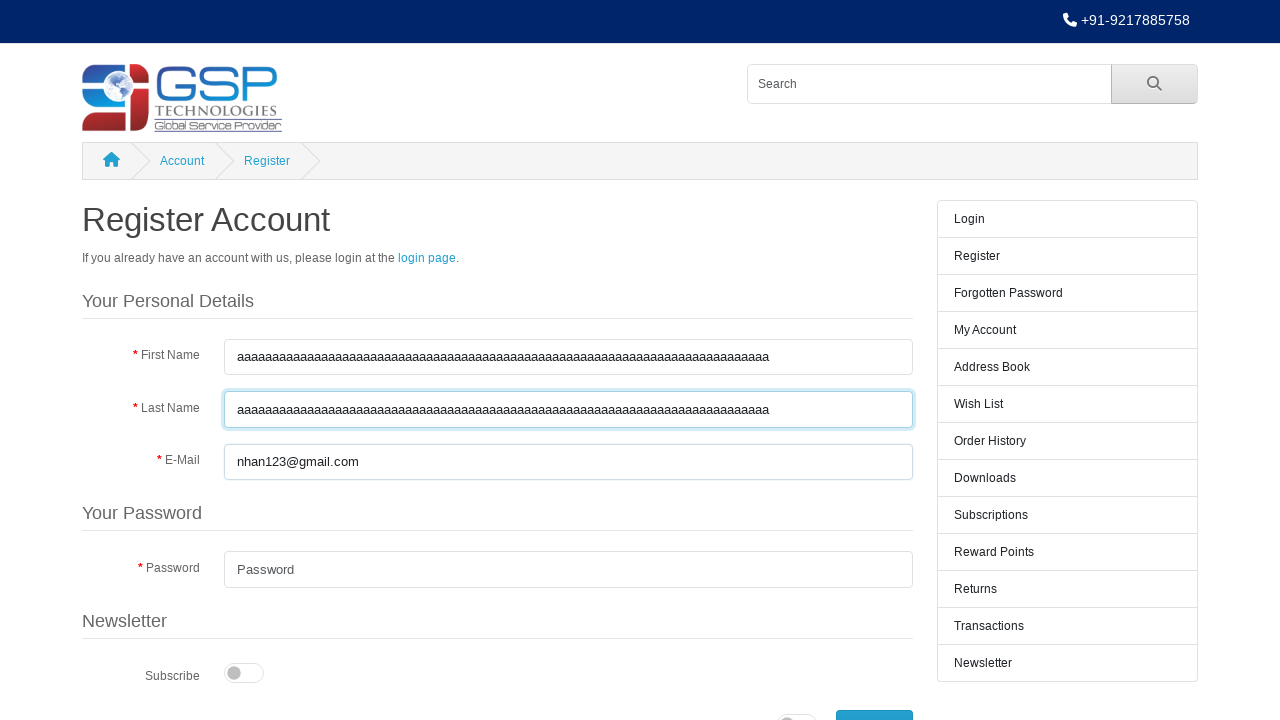

Filled password field with overly long string (exceeds 20 character limit) on input[name='password']
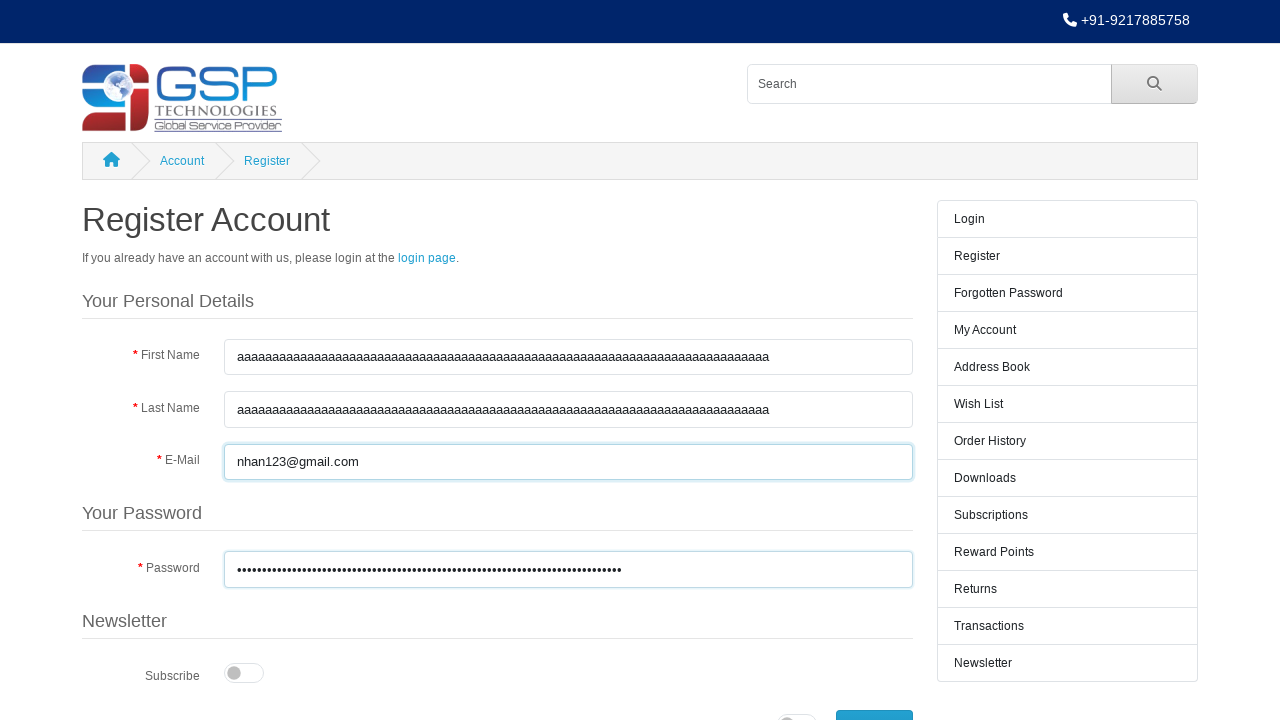

Clicked agreement checkbox to accept terms and conditions at (797, 710) on input[name='agree']
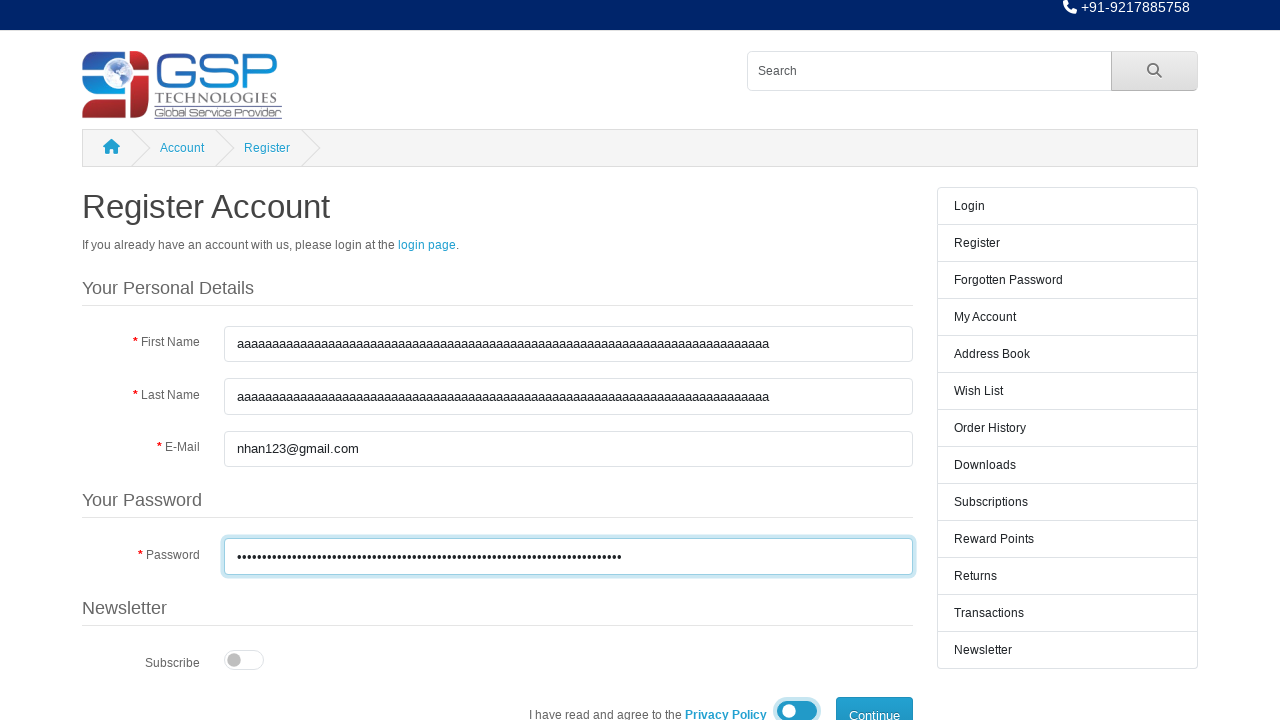

Clicked submit button to submit registration form with invalid data at (874, 702) on xpath=//button[@type='submit' and contains(@class, 'btn-primary')]
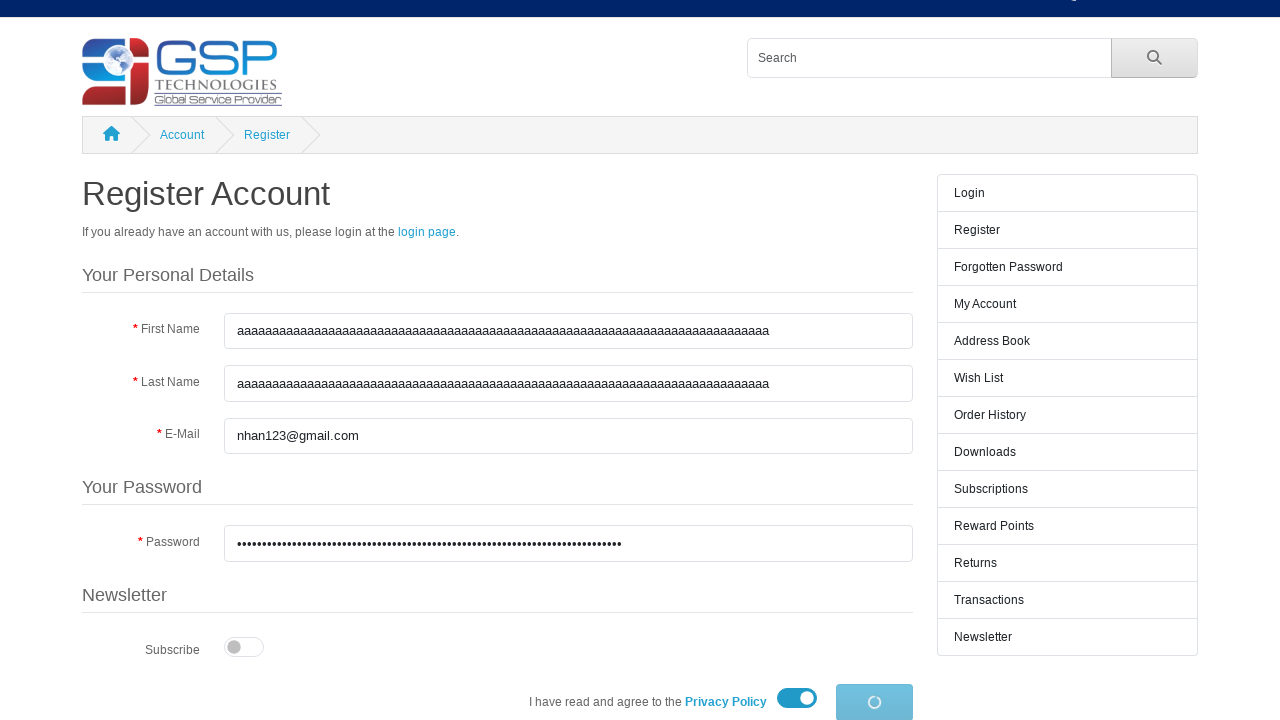

Waited for error messages to appear on the page
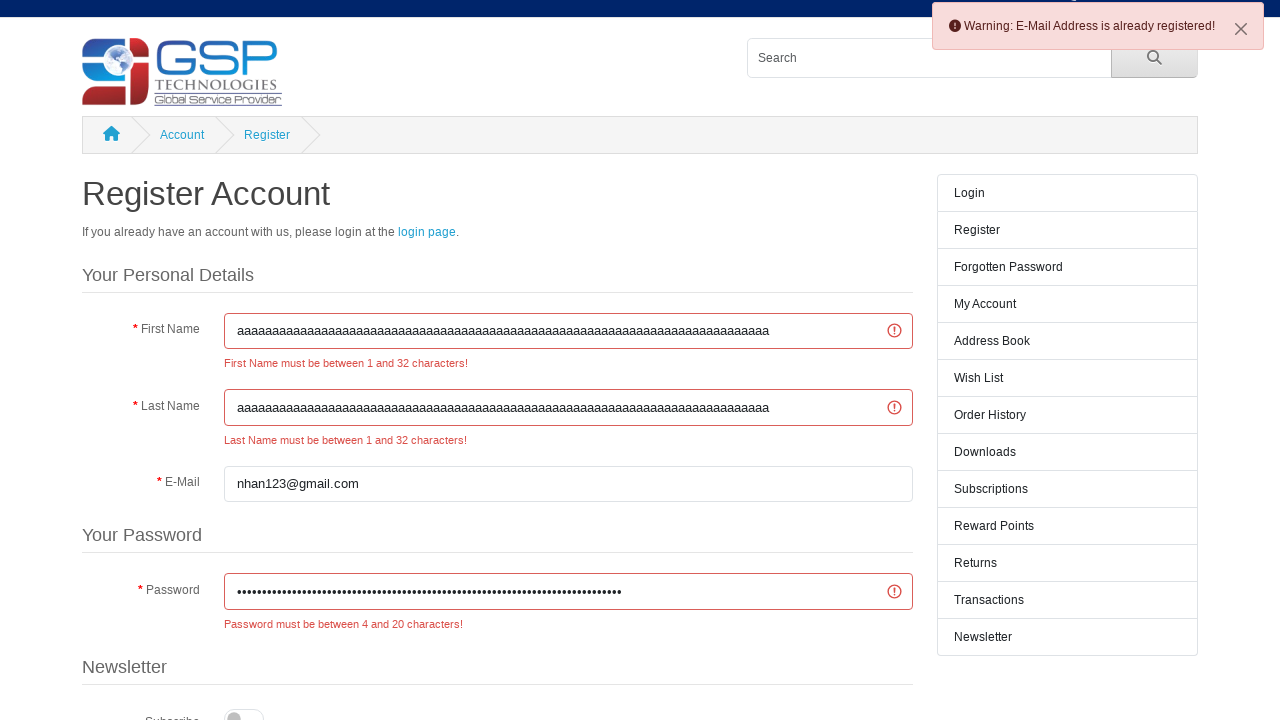

Verified alert message: 'Warning: E-Mail Address is already registered!'
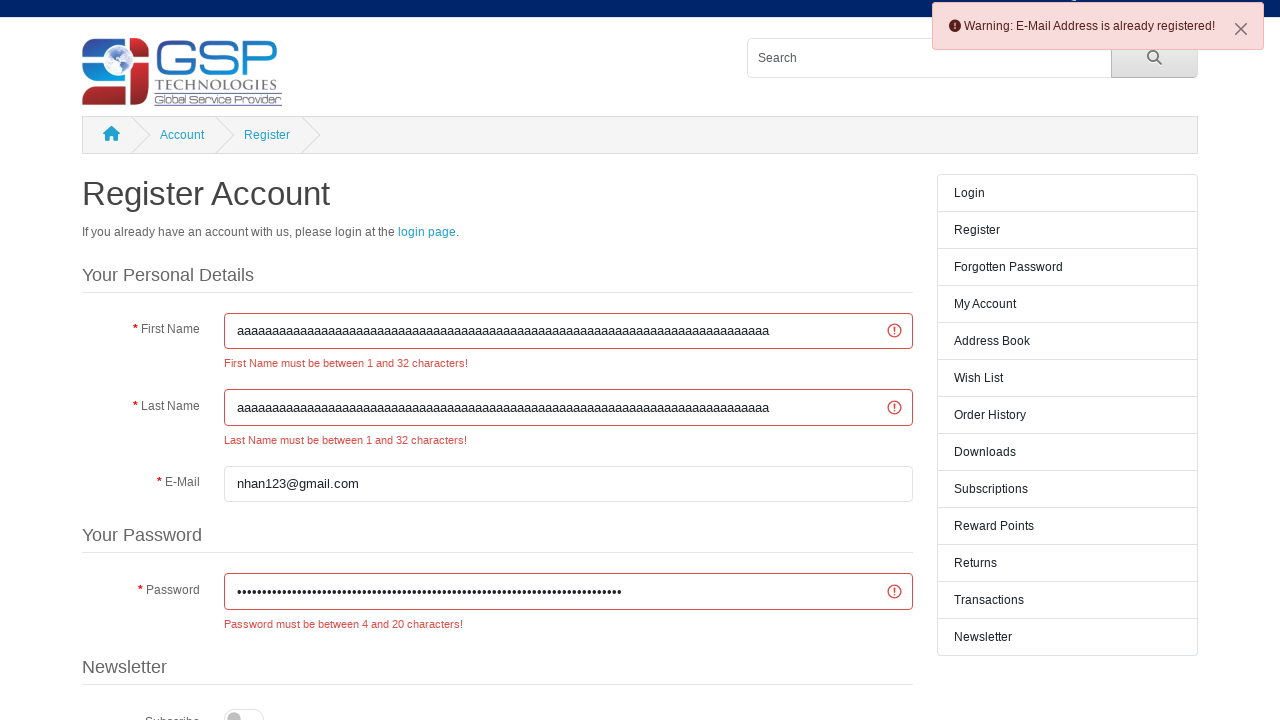

Verified first name error message: 'First Name must be between 1 and 32 characters!'
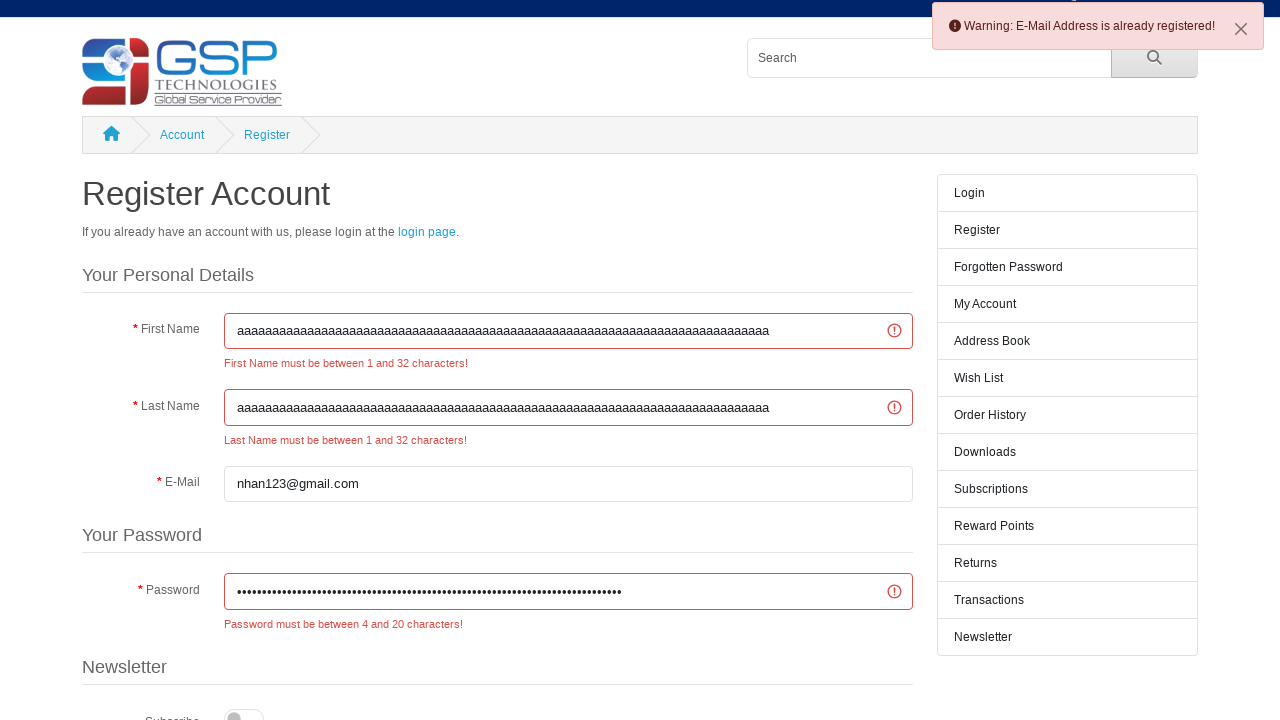

Verified last name error message: 'Last Name must be between 1 and 32 characters!'
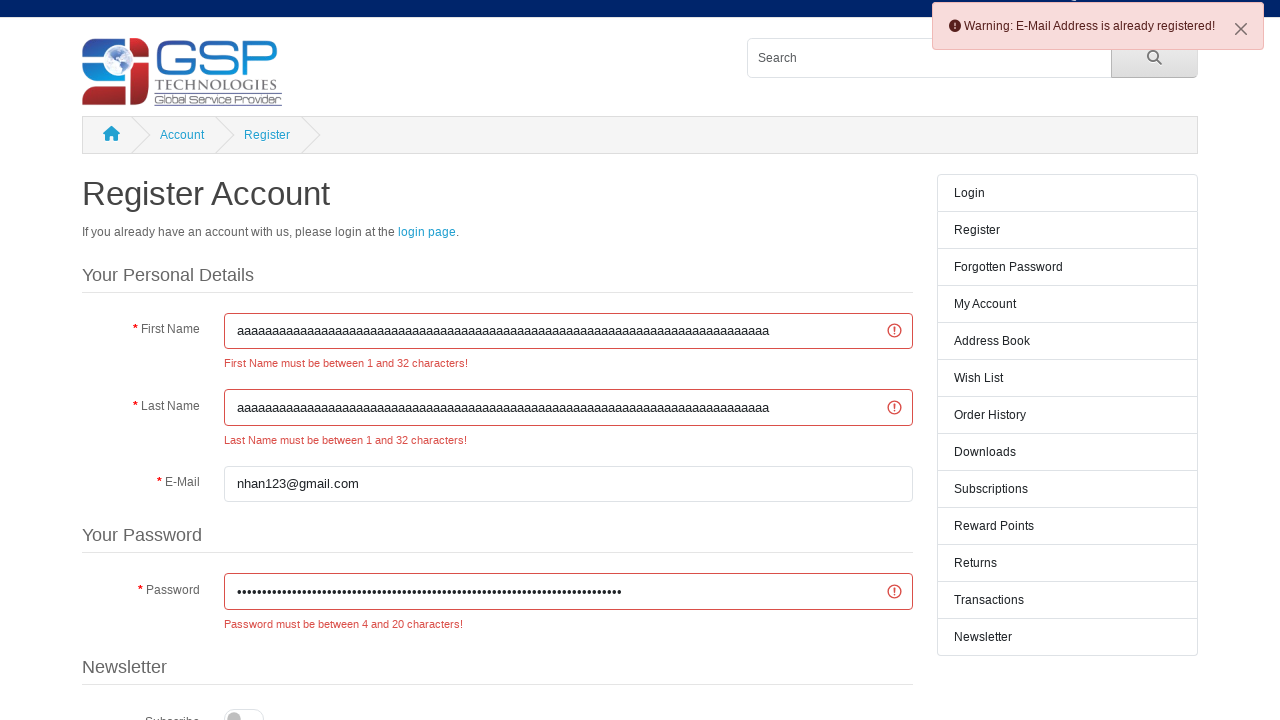

Verified password error message: 'Password must be between 4 and 20 characters!'
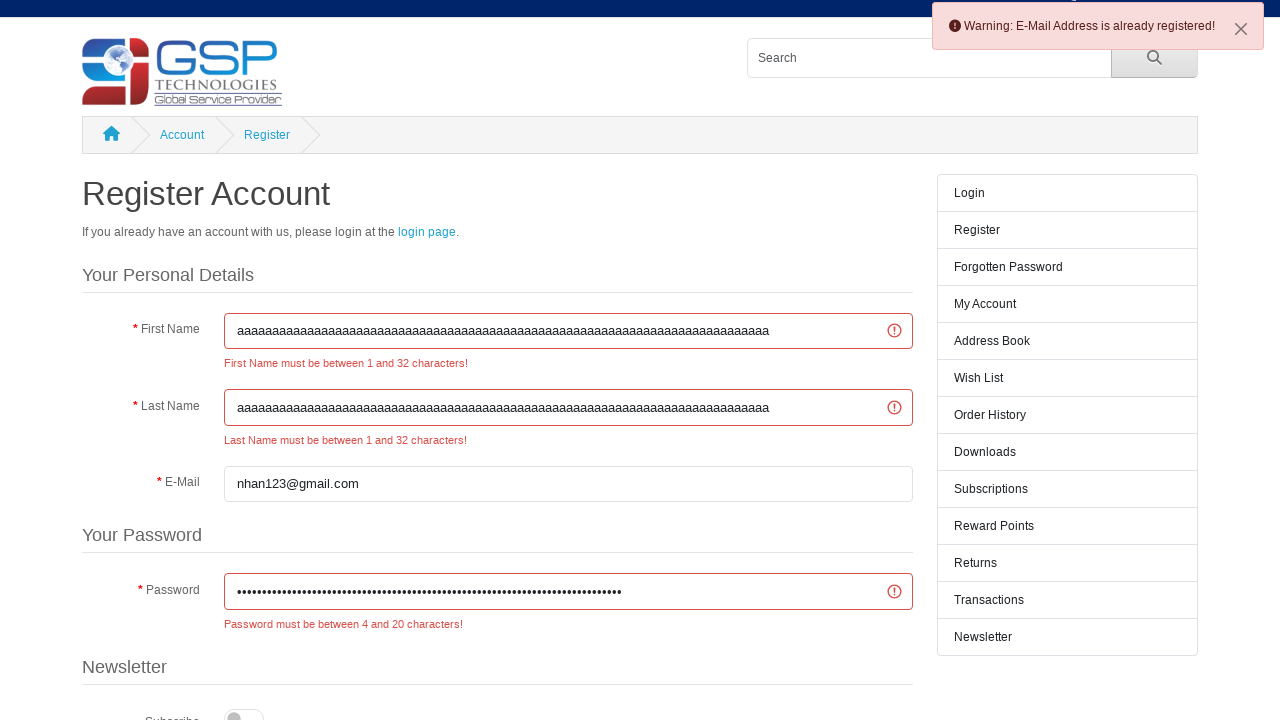

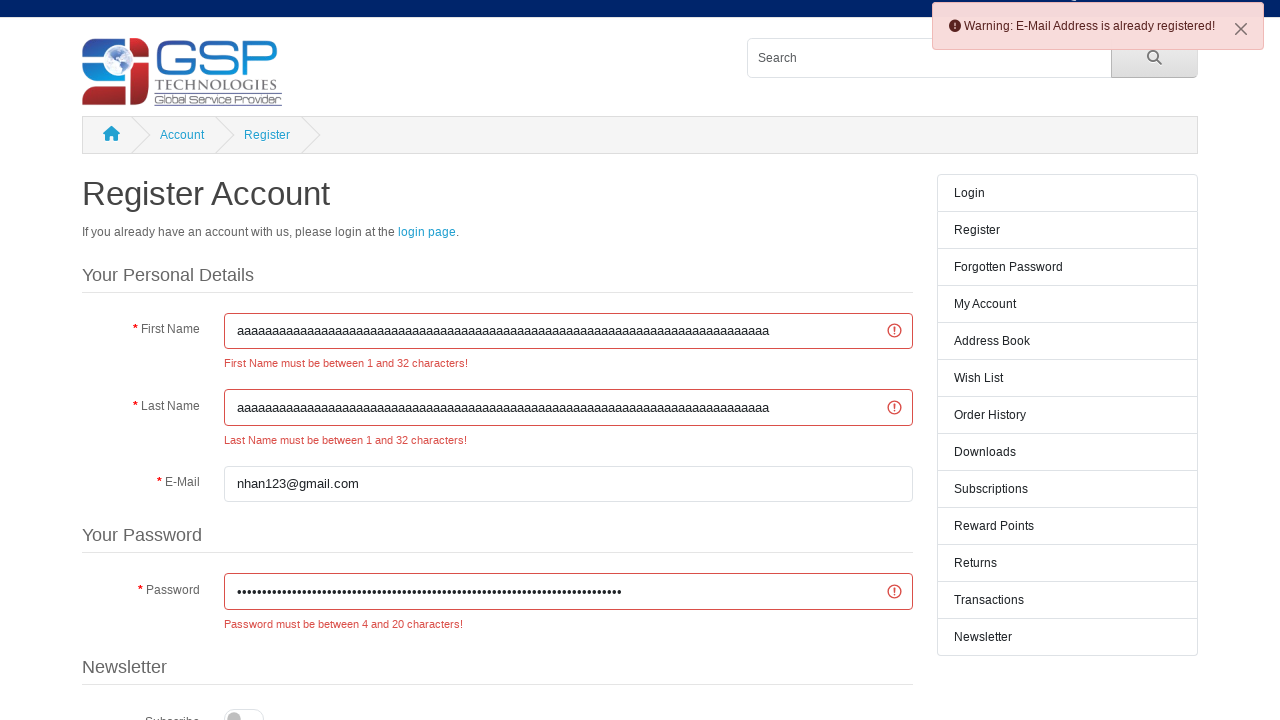